Clicks "Click Here" button to open a new window and verifies the new window's title is "New Window"

Starting URL: https://the-internet.herokuapp.com/windows

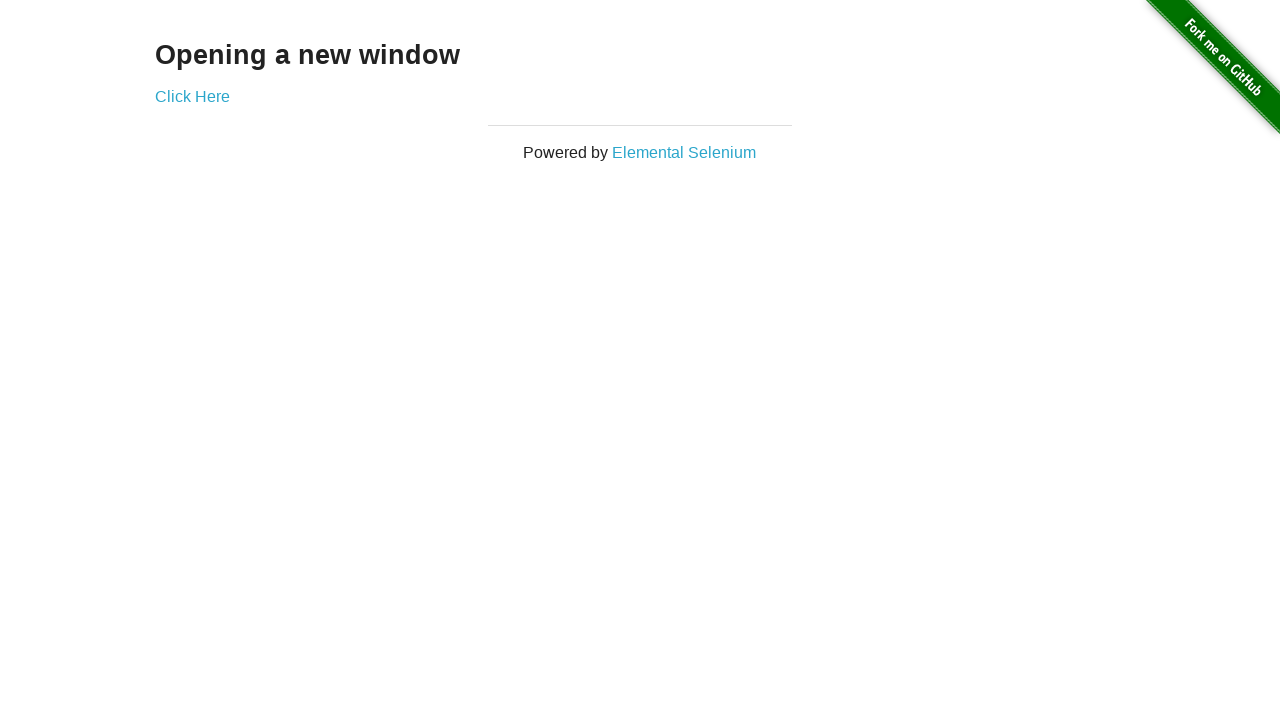

Clicked 'Click Here' link to open new window at (192, 96) on a[href='/windows/new']
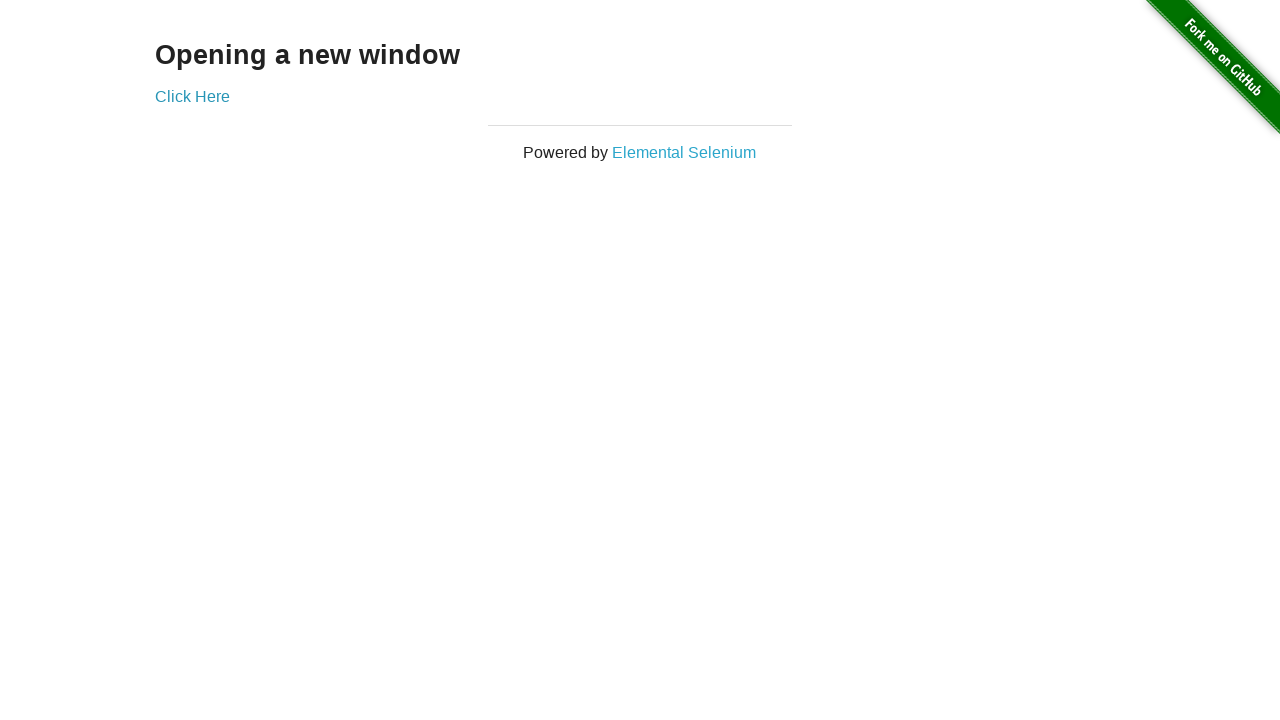

New window popup captured
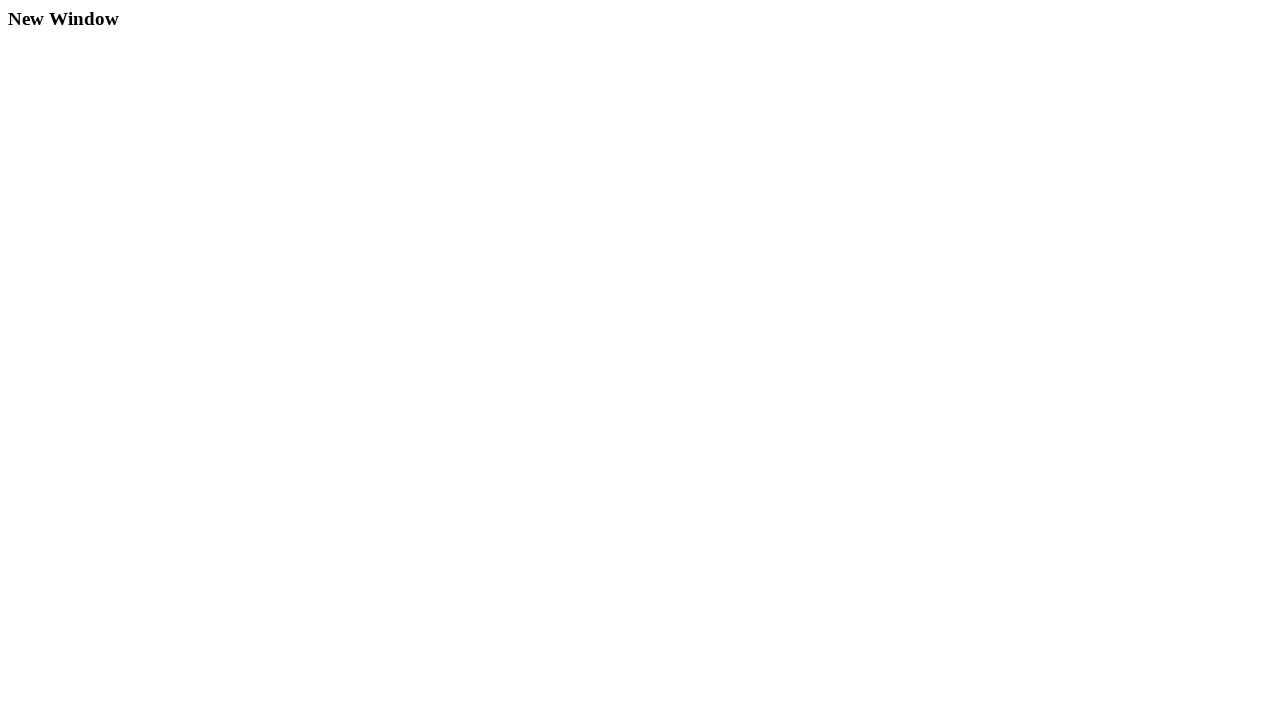

New window page loaded
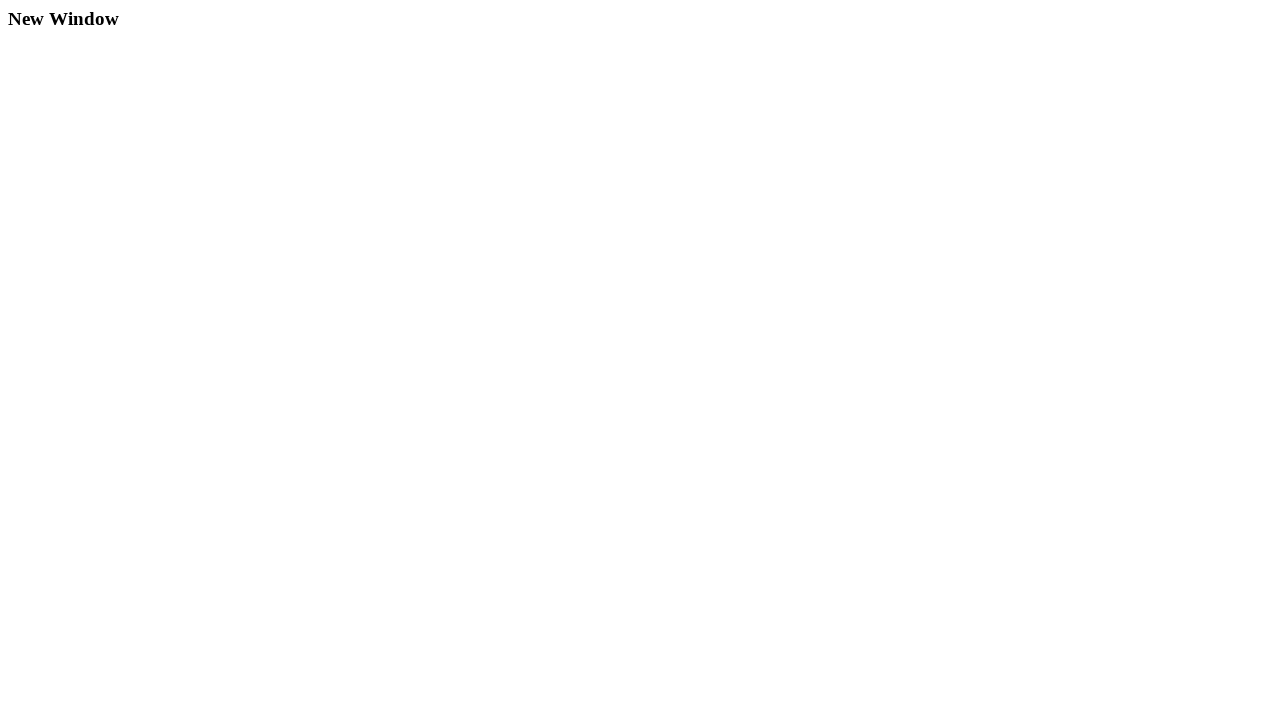

Retrieved new window title: 'New Window'
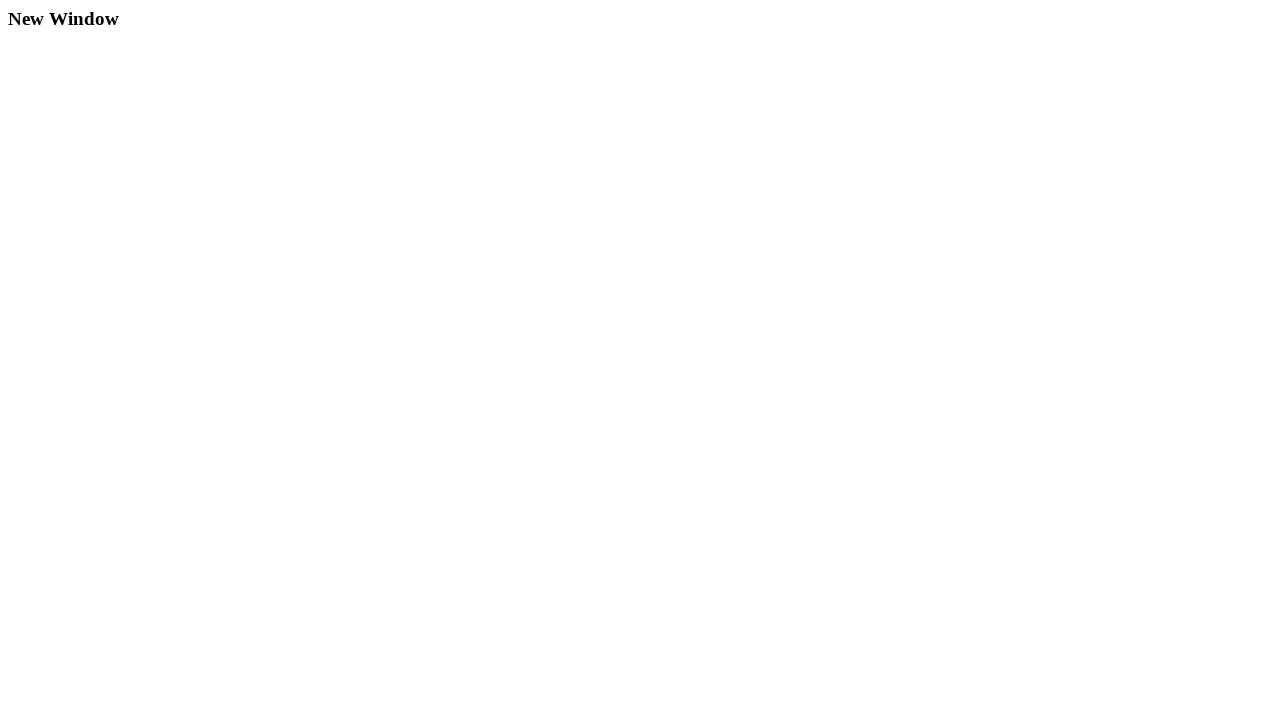

Verified new window title is 'New Window'
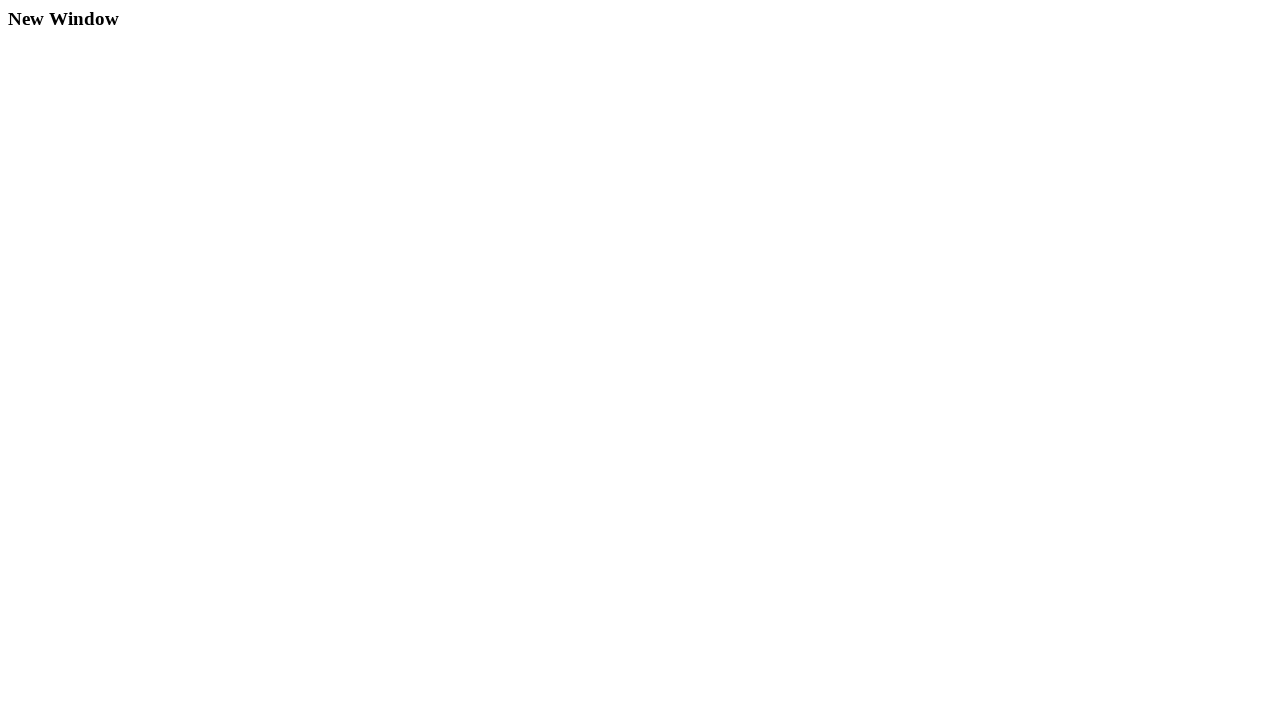

Closed new window
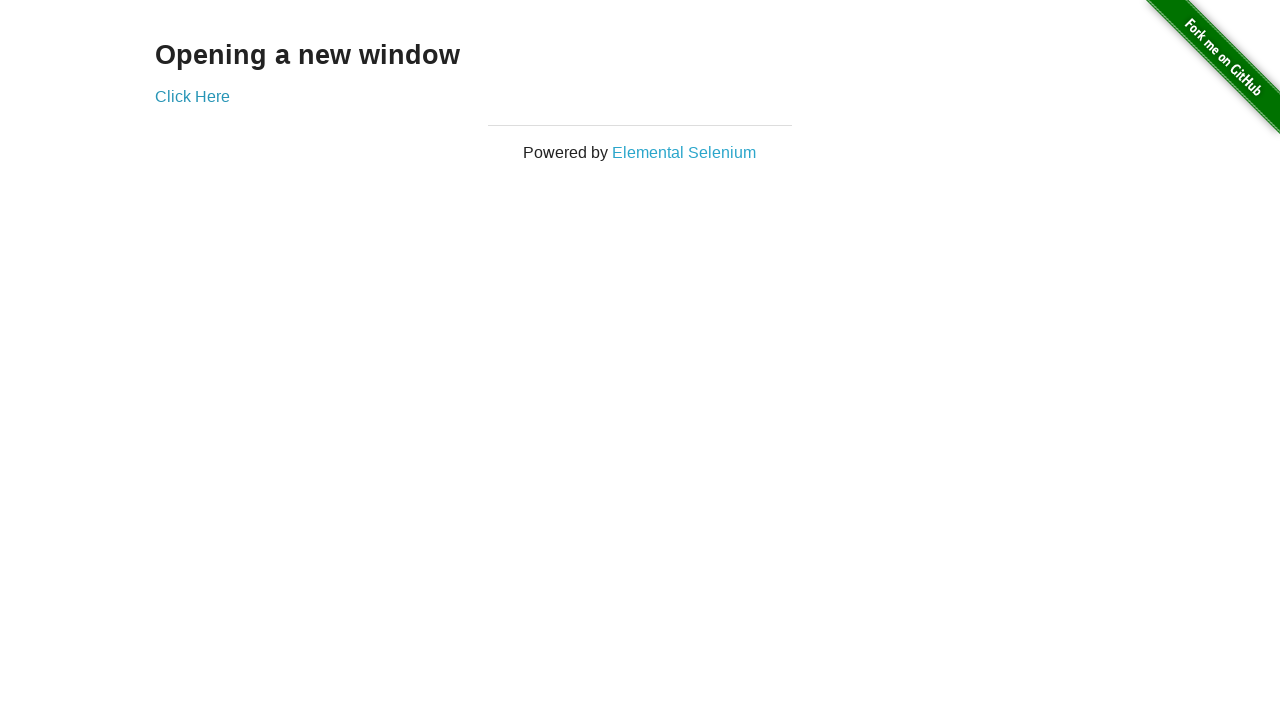

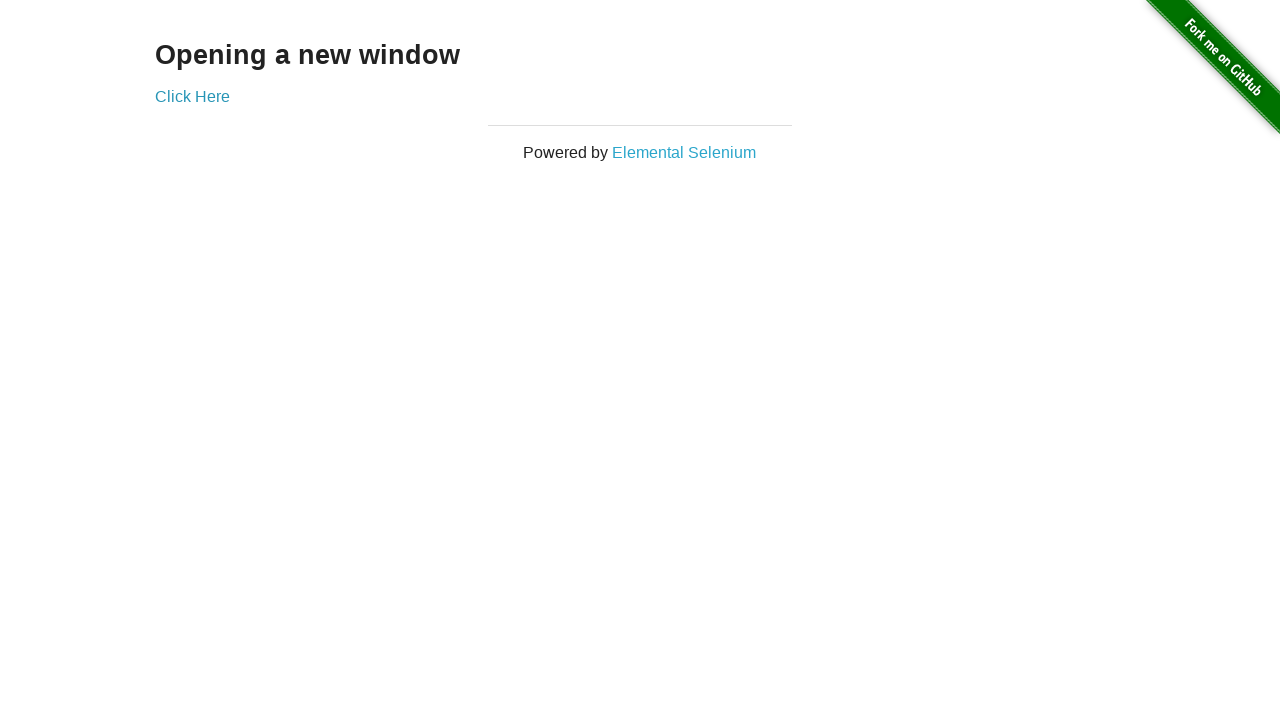